Tests form filling functionality including text inputs and dropdown selection with different selection methods

Starting URL: https://formy-project.herokuapp.com/form

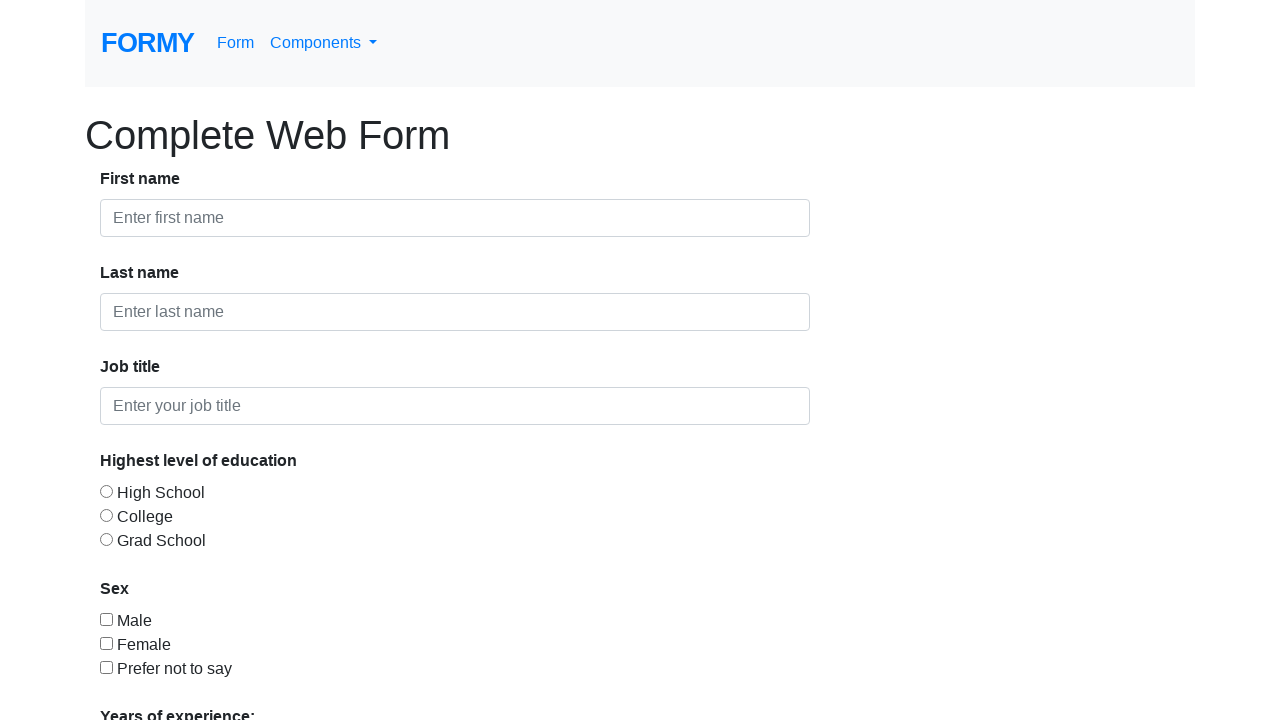

Filled first name field with 'FIRSTNAME_BY_CLASS' on .form-control >> nth=0
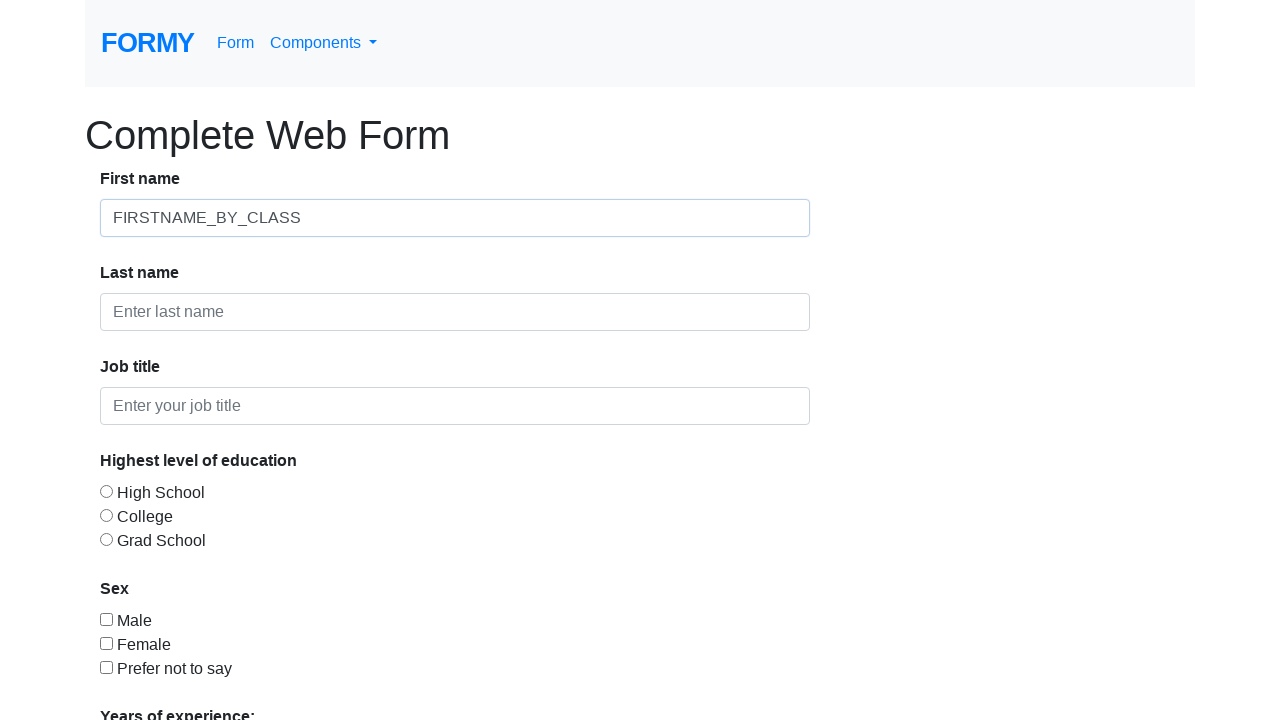

Filled job title field with 'JOB_BY_CLASS' on .form-control >> nth=2
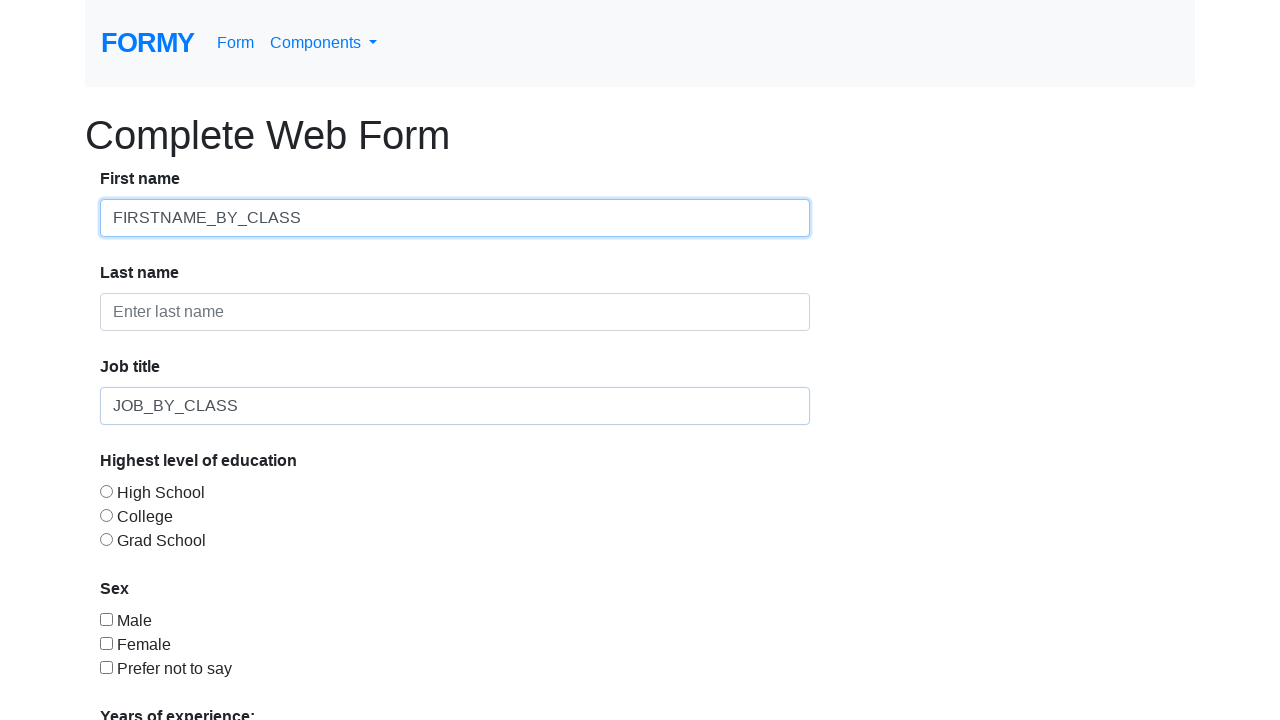

Clicked dropdown to open it at (270, 519) on .form-control >> nth=3
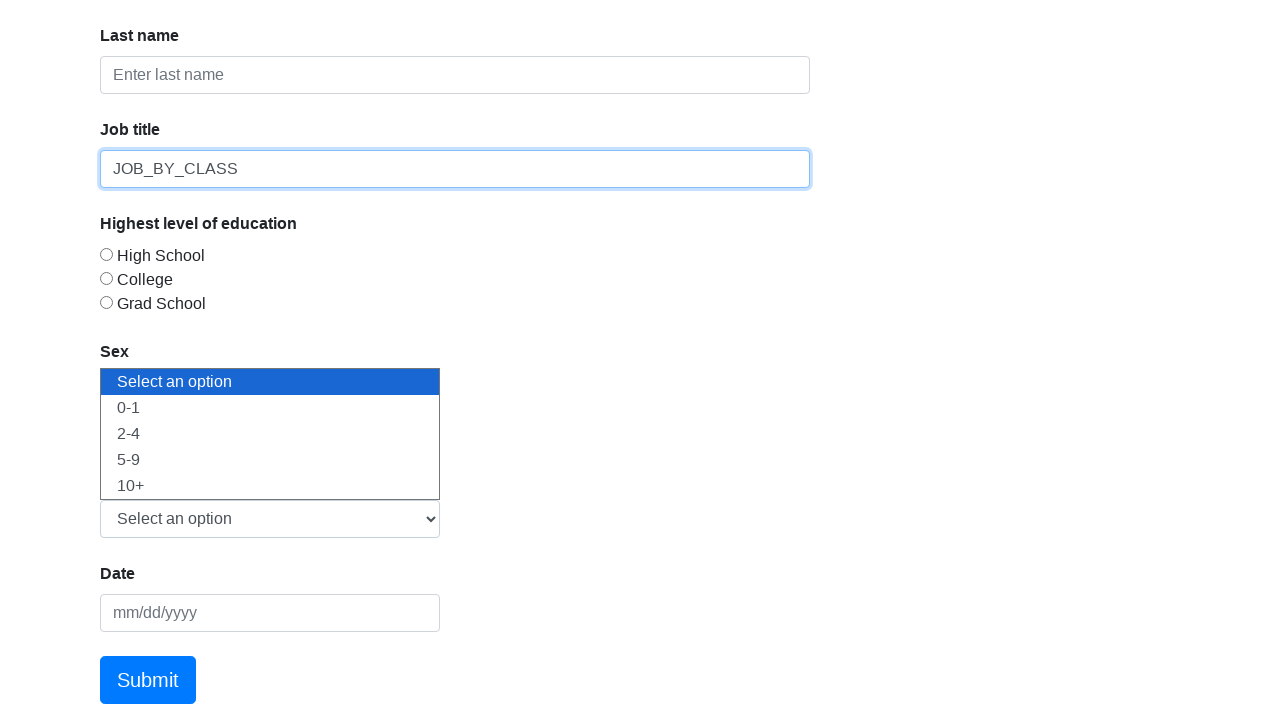

Selected dropdown option by label '5-9' on .form-control >> nth=3
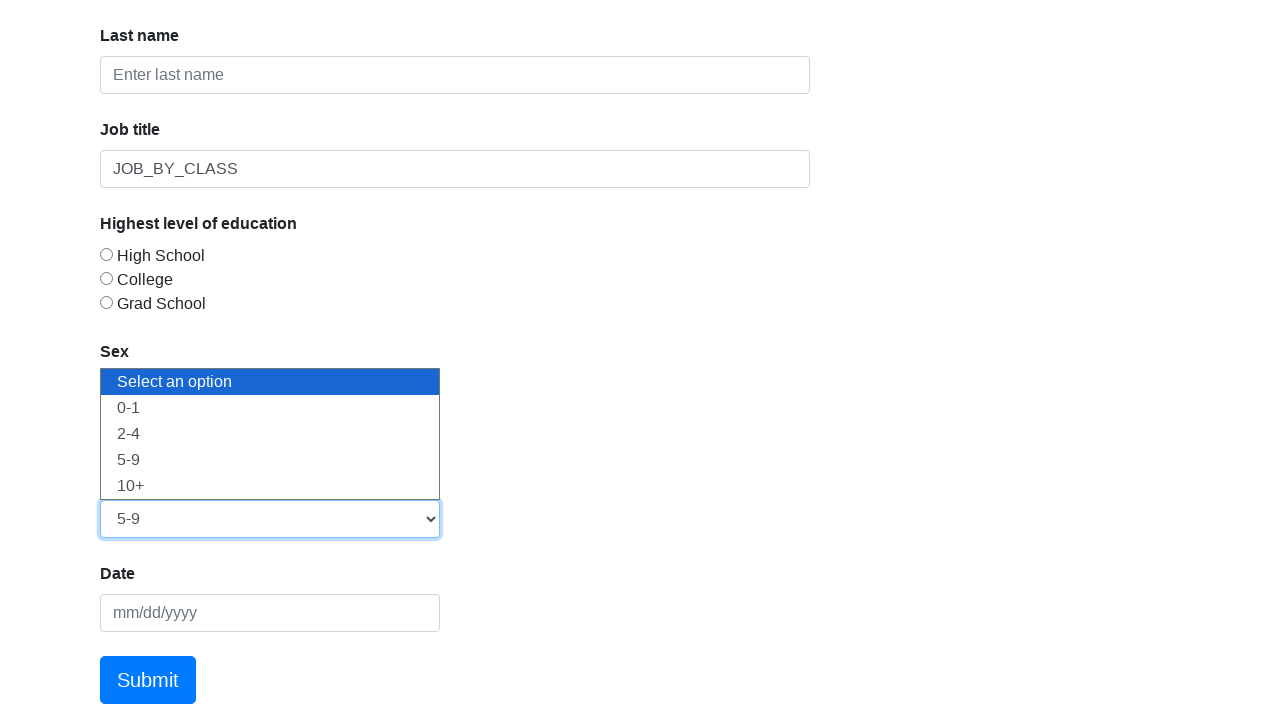

Selected dropdown option by index 1 on .form-control >> nth=3
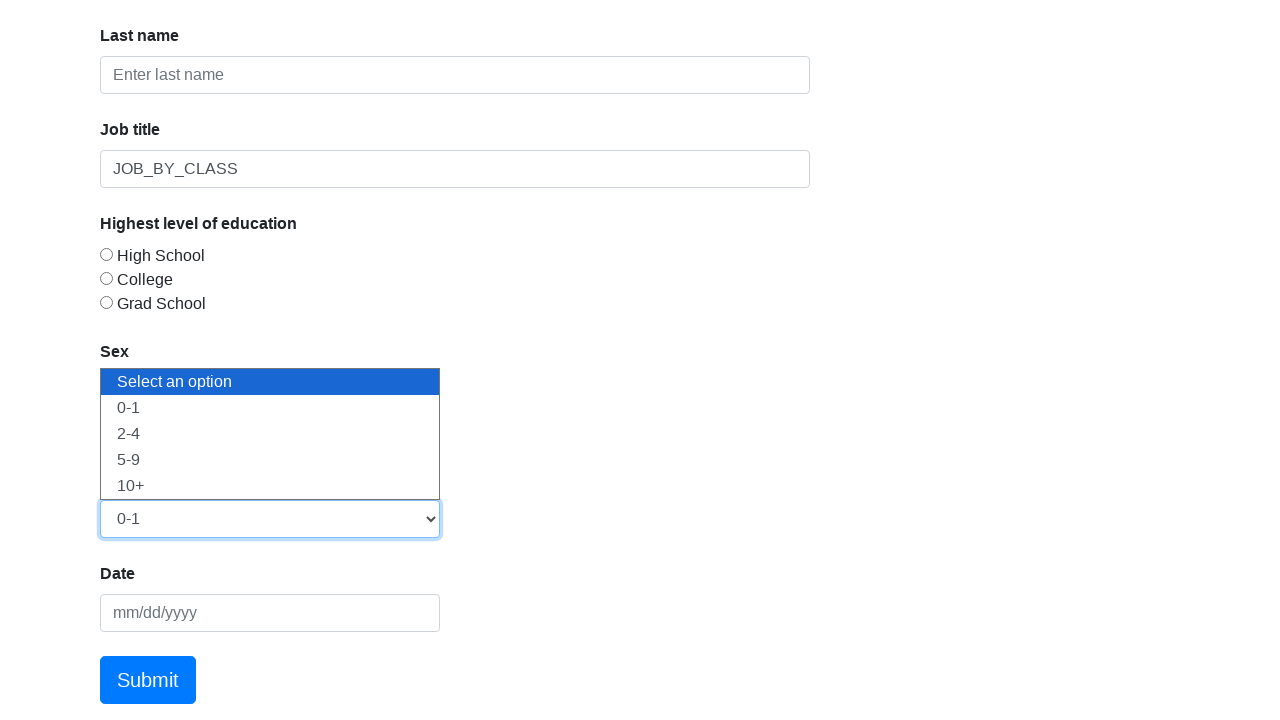

Selected dropdown option by value '4' on .form-control >> nth=3
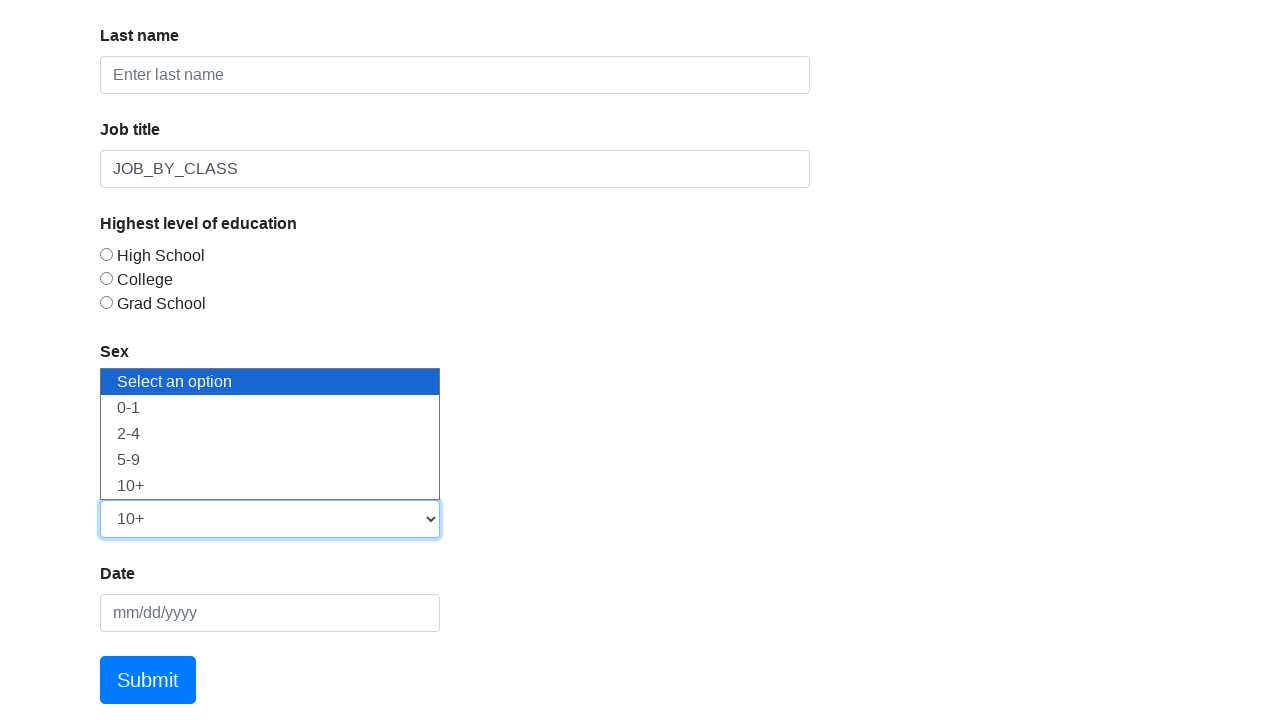

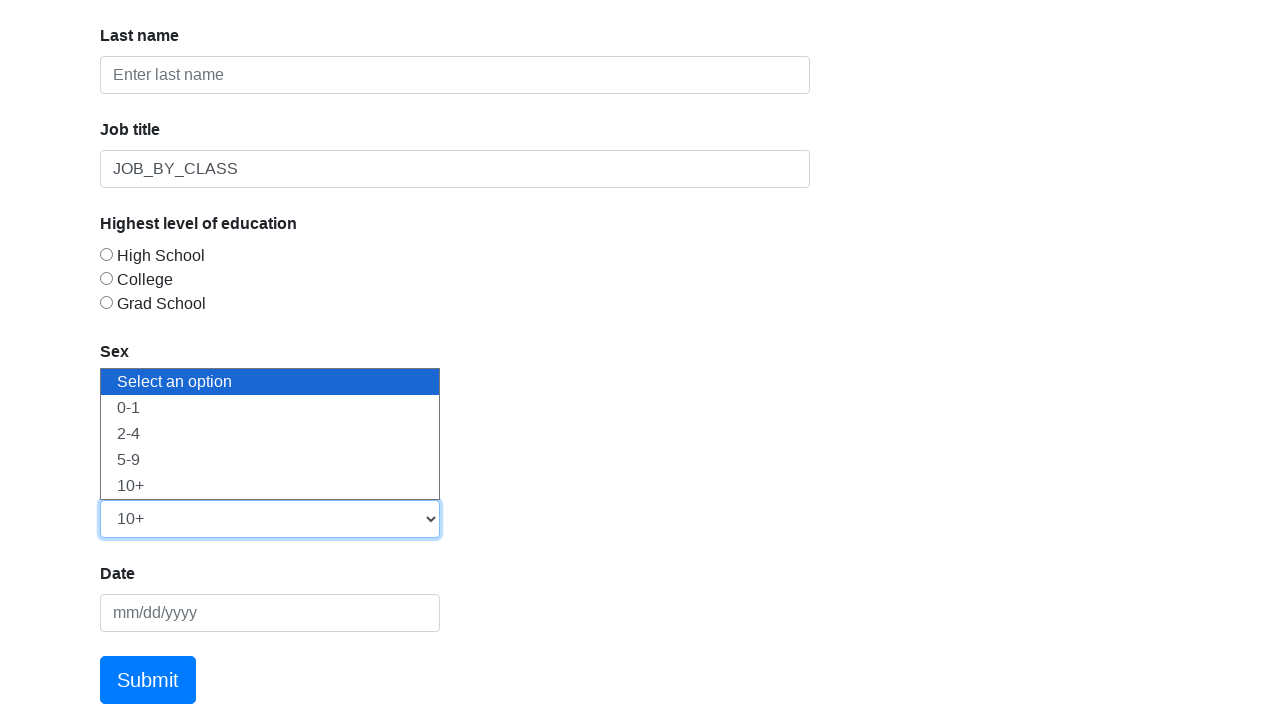